Navigates to the Applitools demo app login page and clicks the log-in button to access the app page.

Starting URL: https://demo.applitools.com/index_v2.html

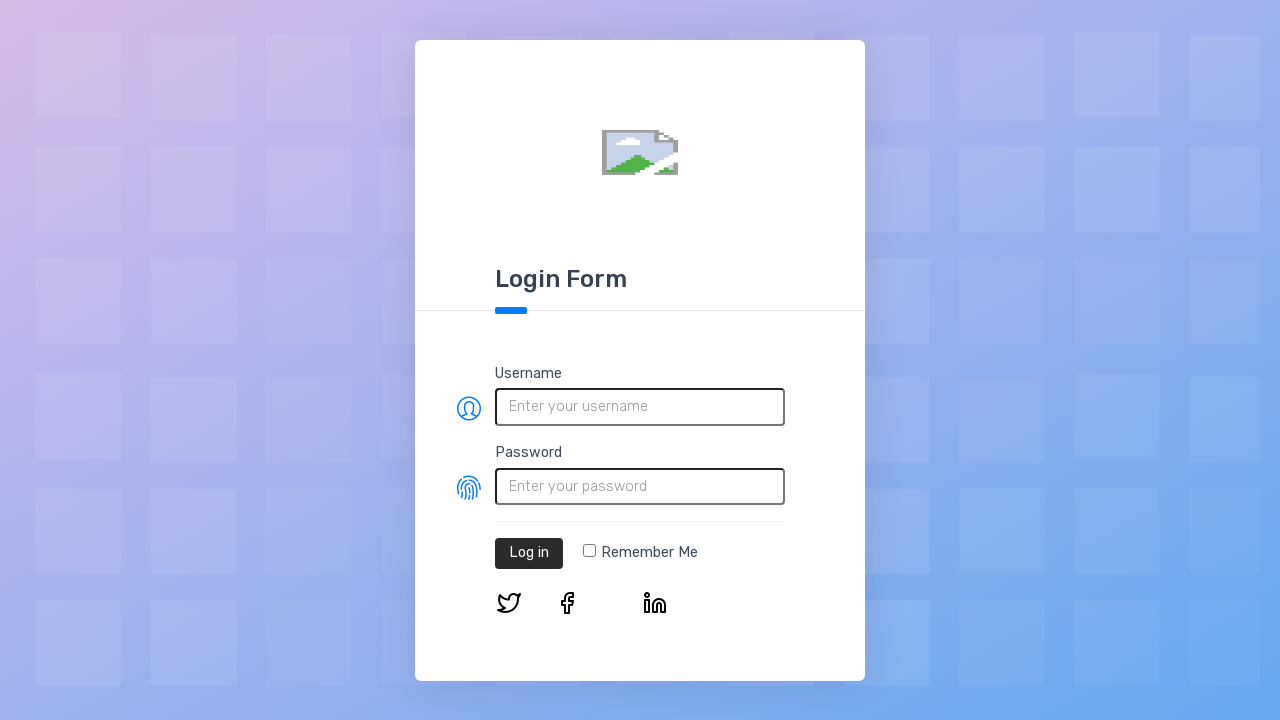

Navigated to Applitools demo app login page
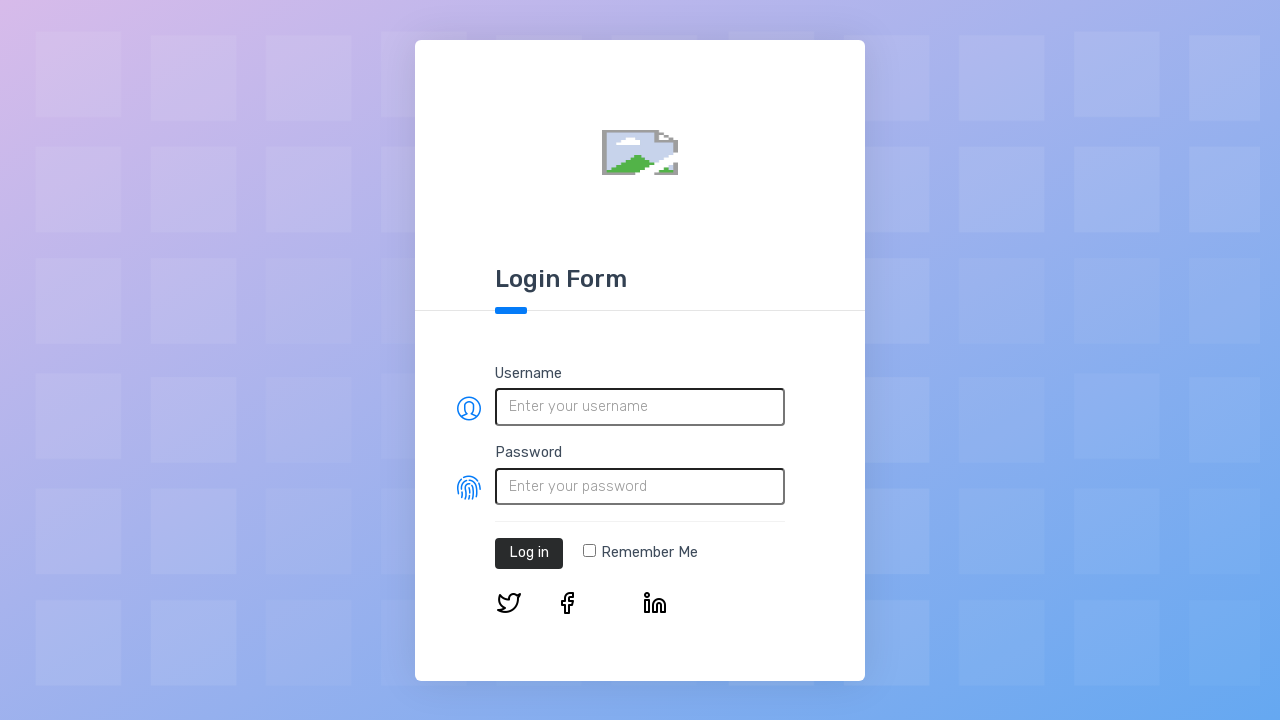

Login button loaded on page
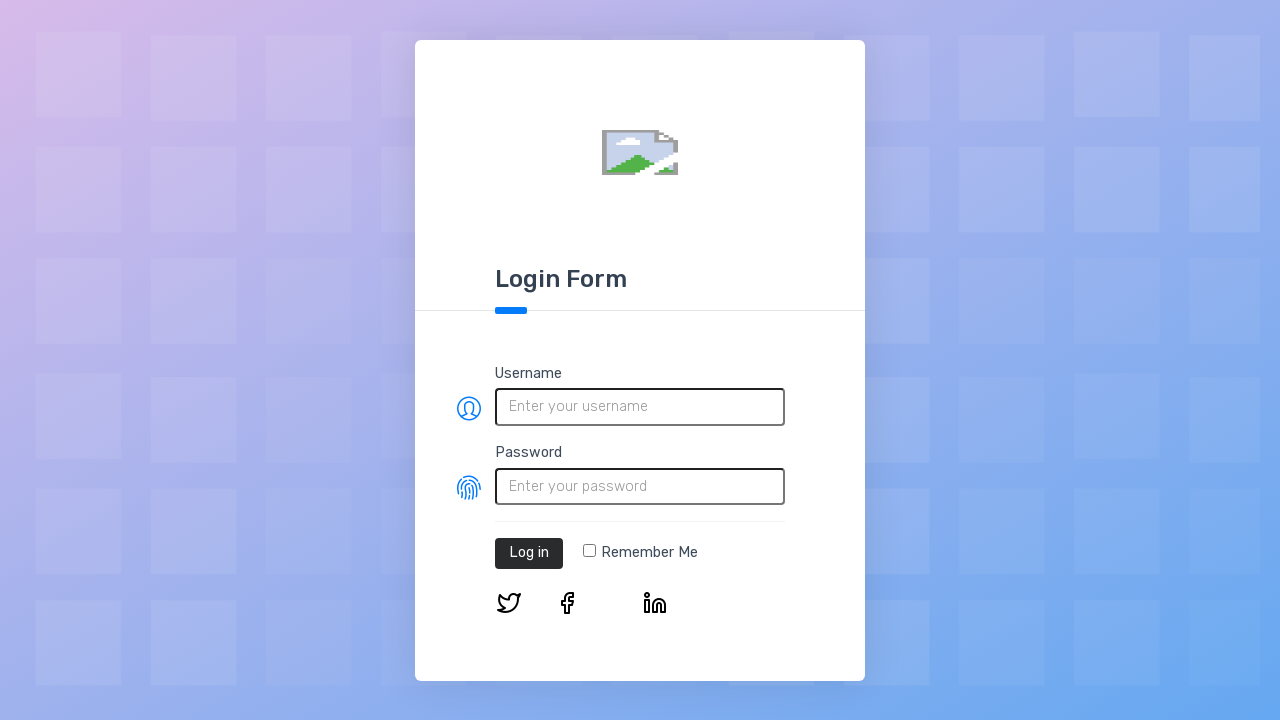

Clicked the log-in button at (529, 553) on #log-in
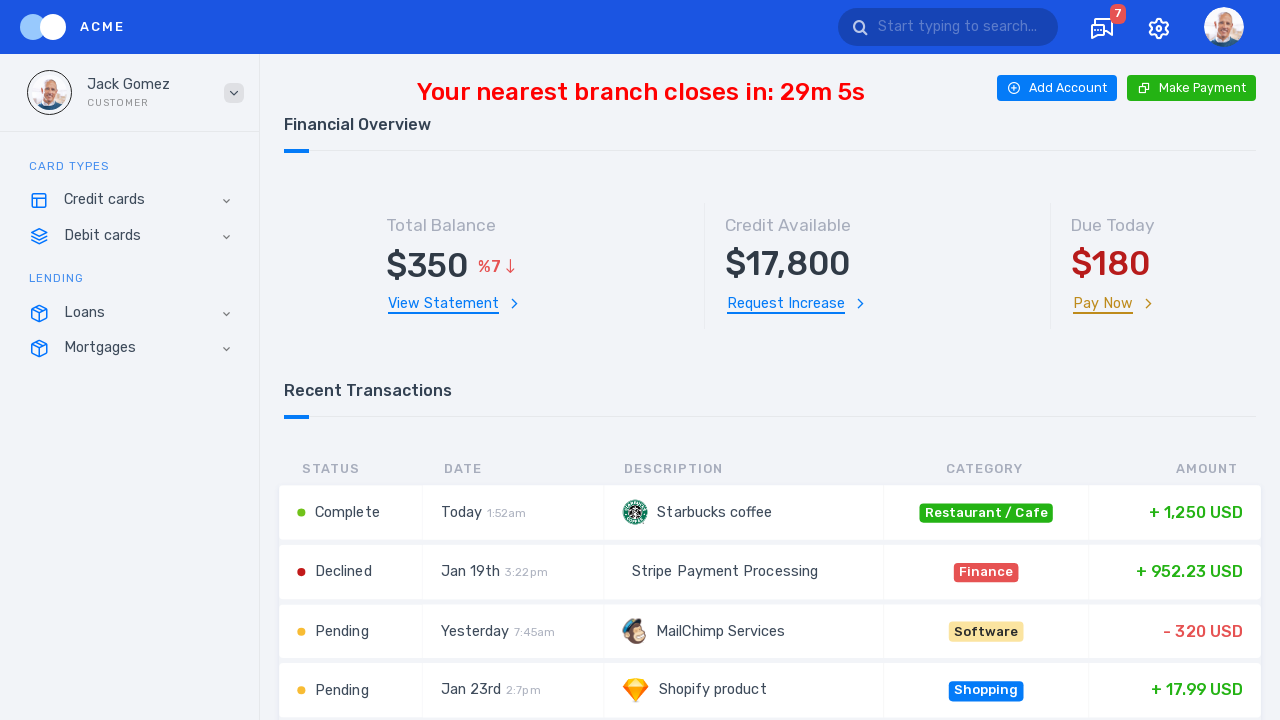

App page loaded after successful login
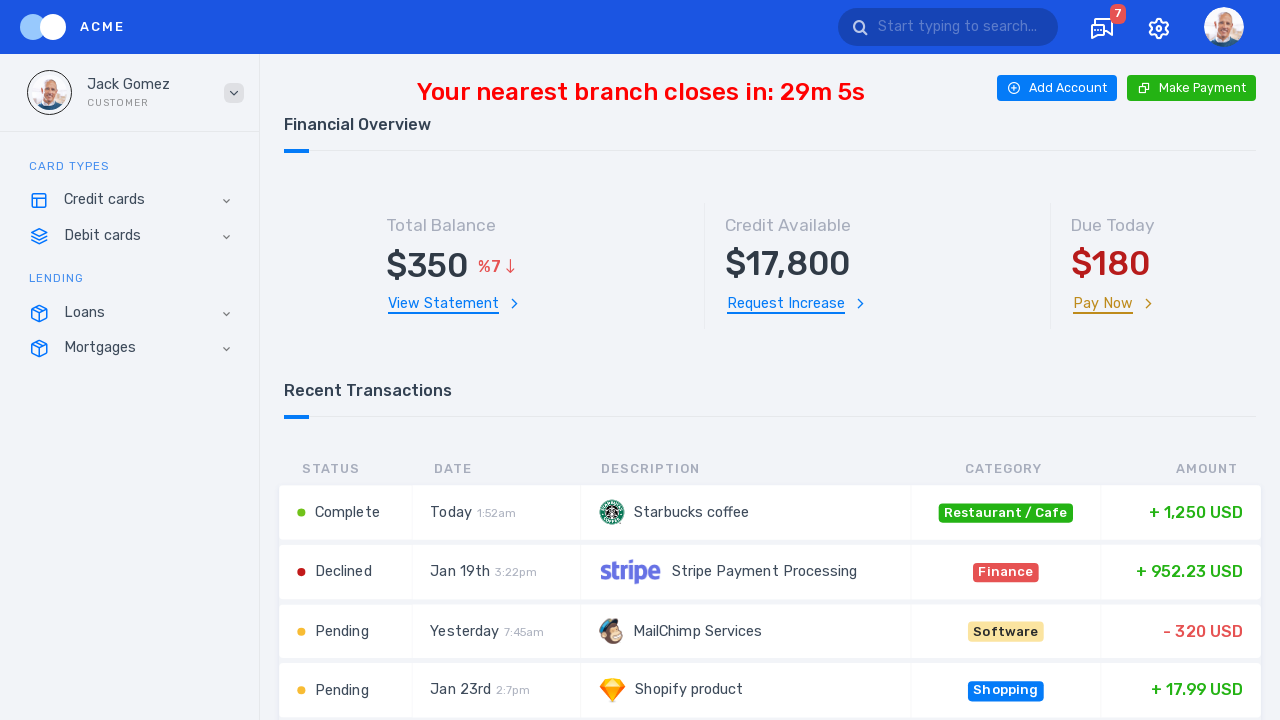

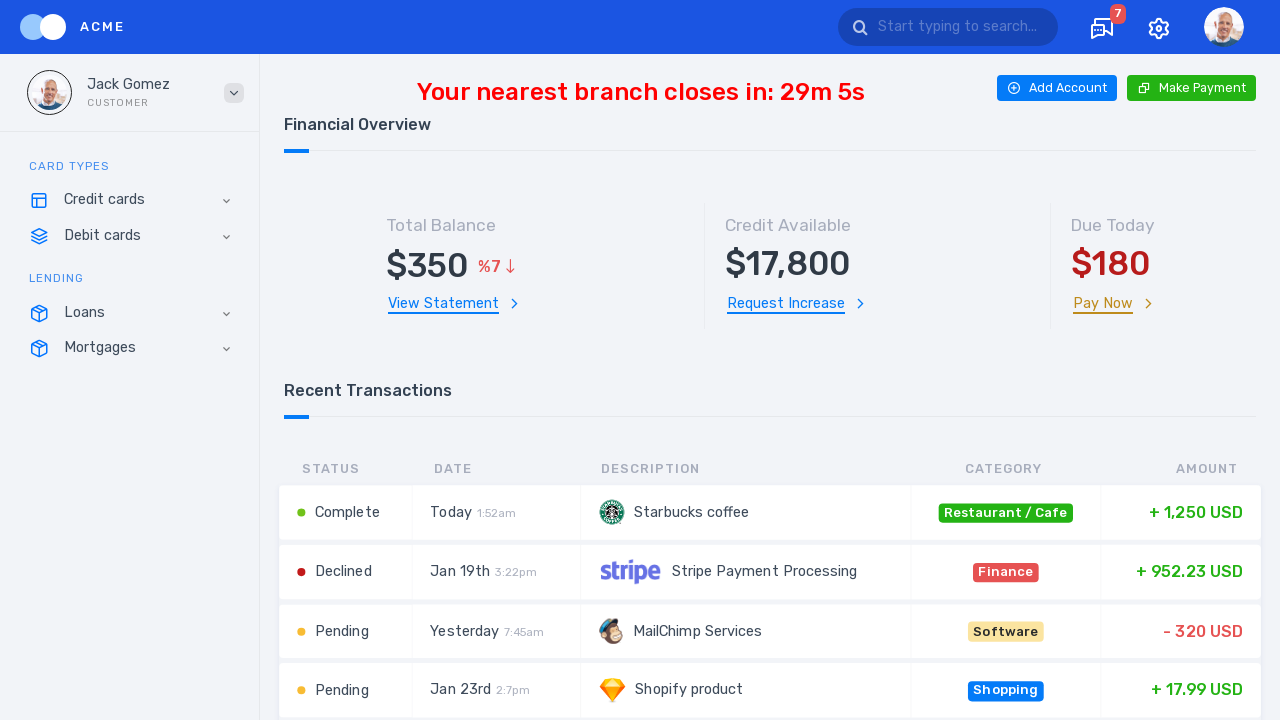